Tests handling of a JavaScript prompt dialog by clicking a button, entering text into the prompt, and accepting it

Starting URL: https://demoqa.com/alerts

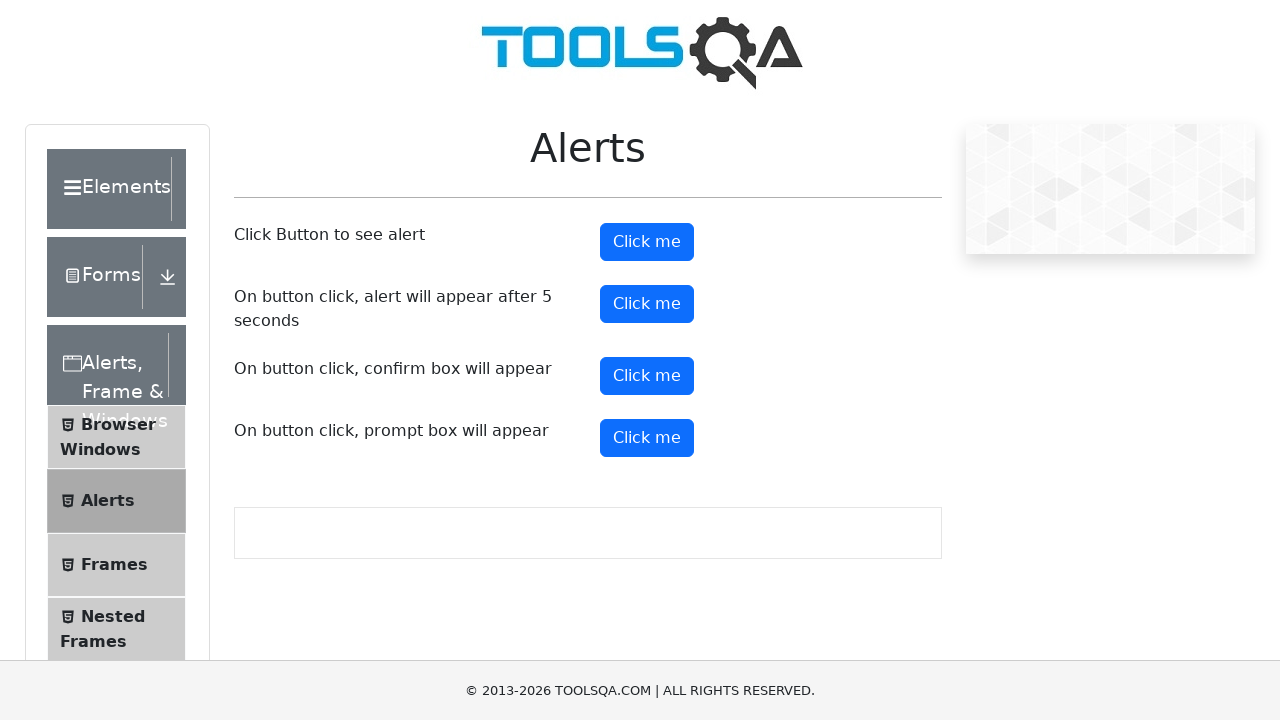

Set up dialog handler to accept prompt with text 'Eve'
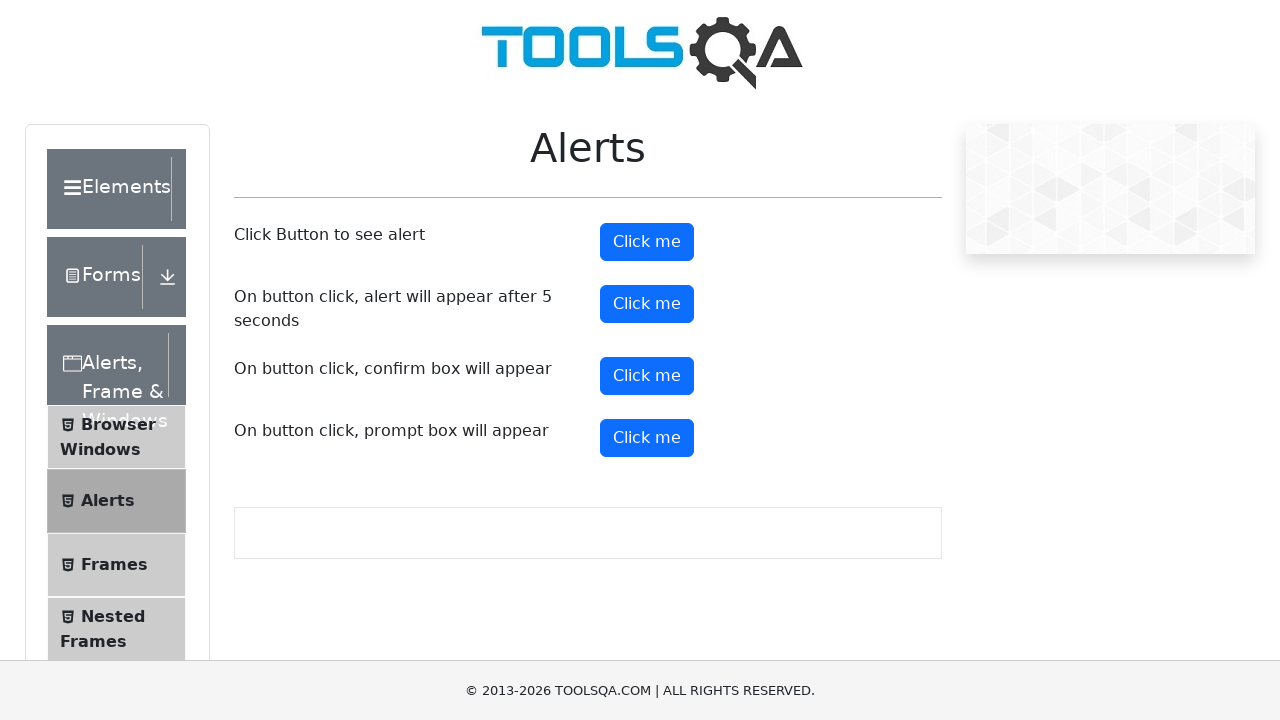

Clicked prompt button to trigger JavaScript prompt dialog at (647, 438) on #promtButton
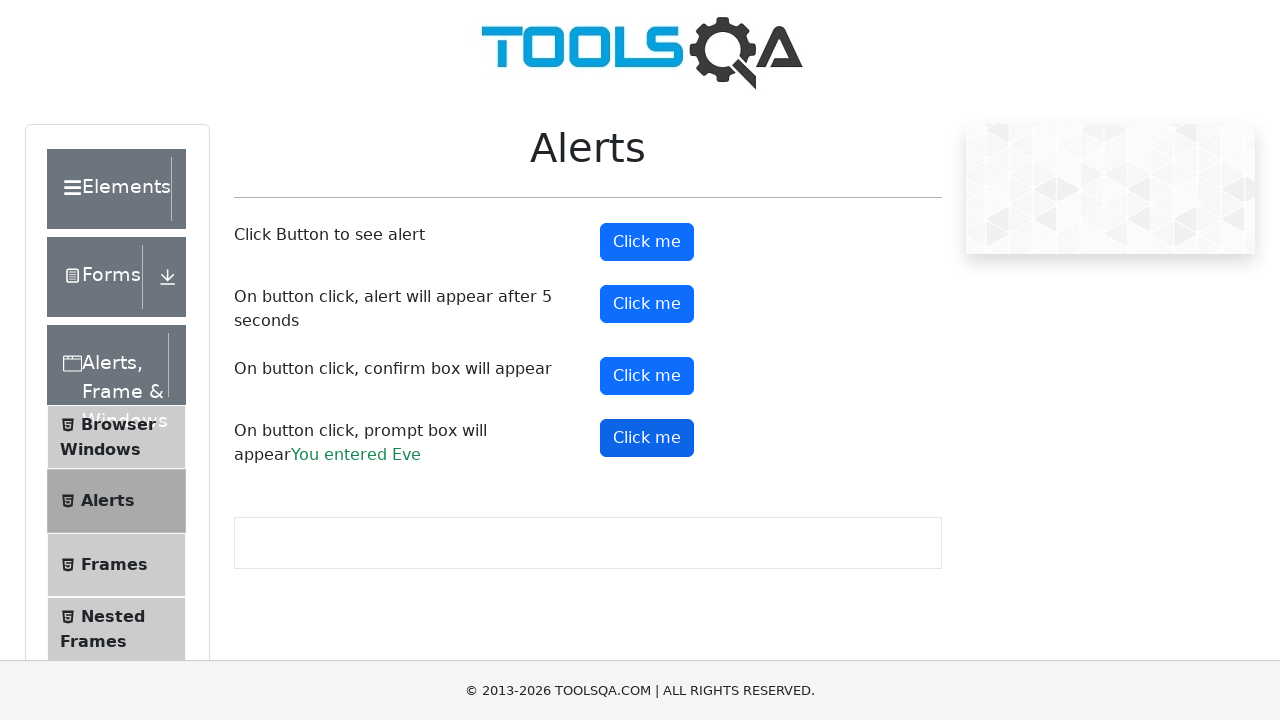

Waited for prompt dialog to be processed
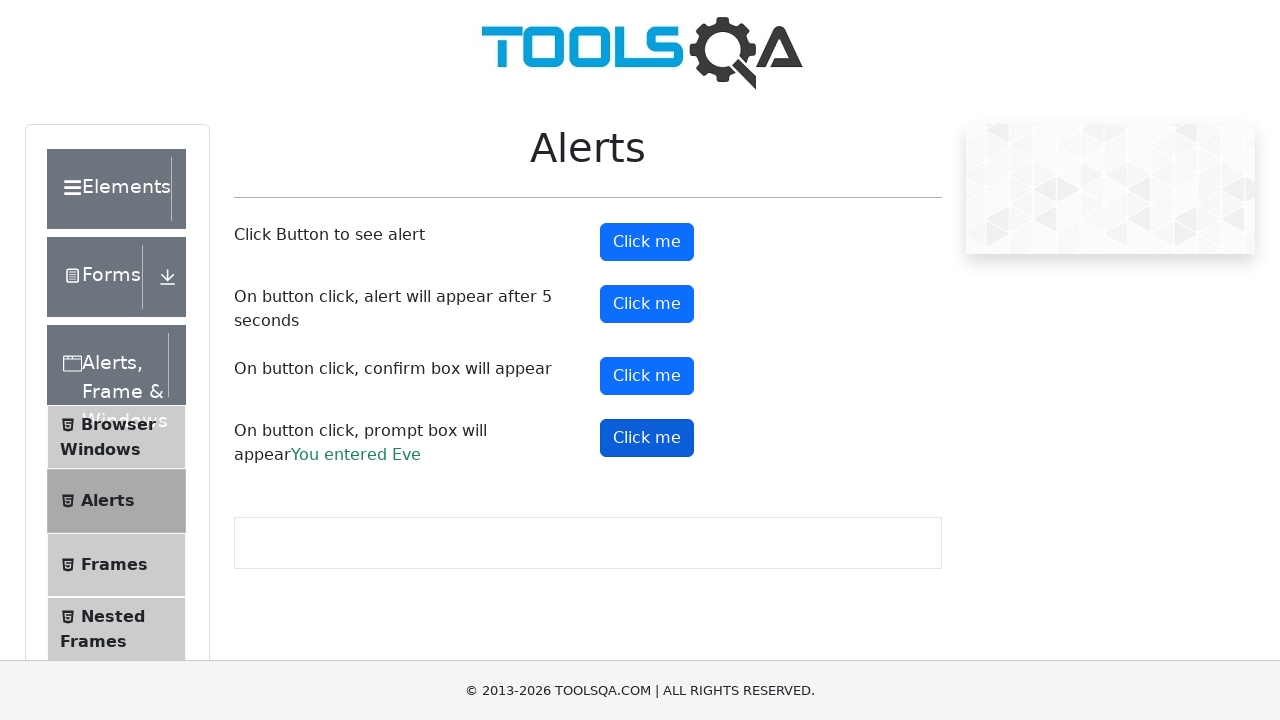

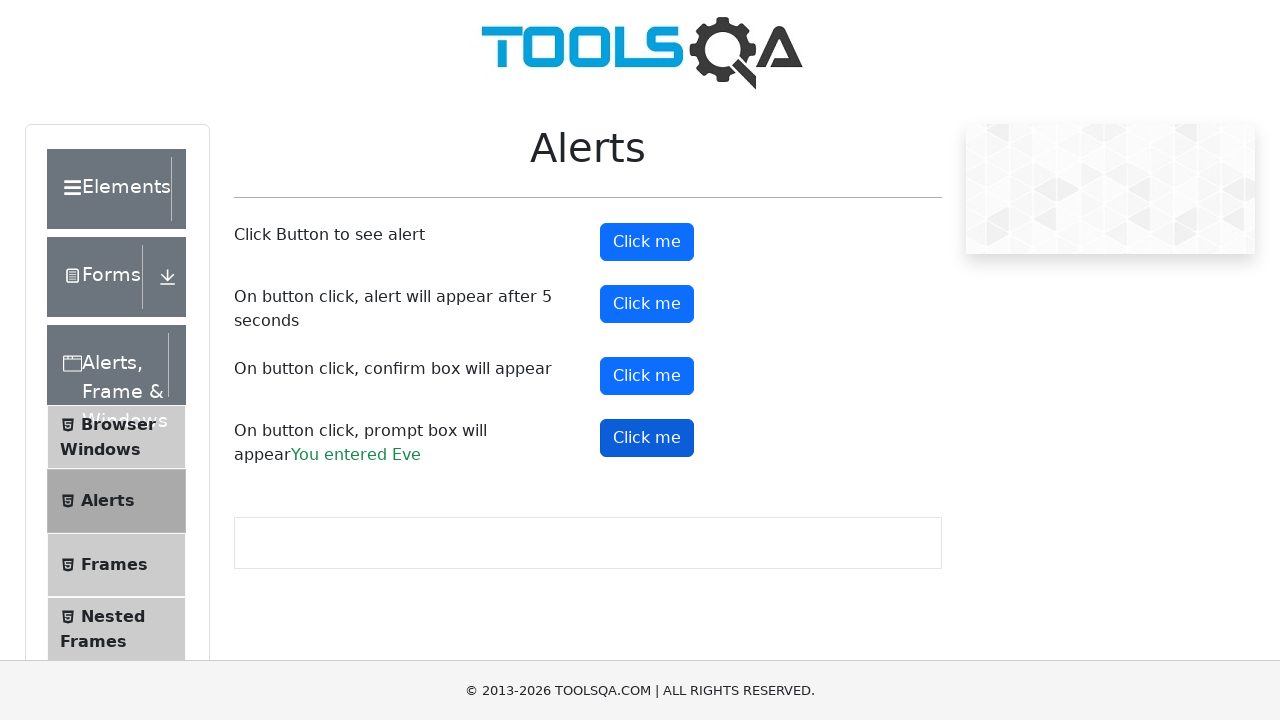